Tests dynamic properties page by waiting for and clicking a button that becomes visible after a delay

Starting URL: https://demoqa.com/dynamic-properties

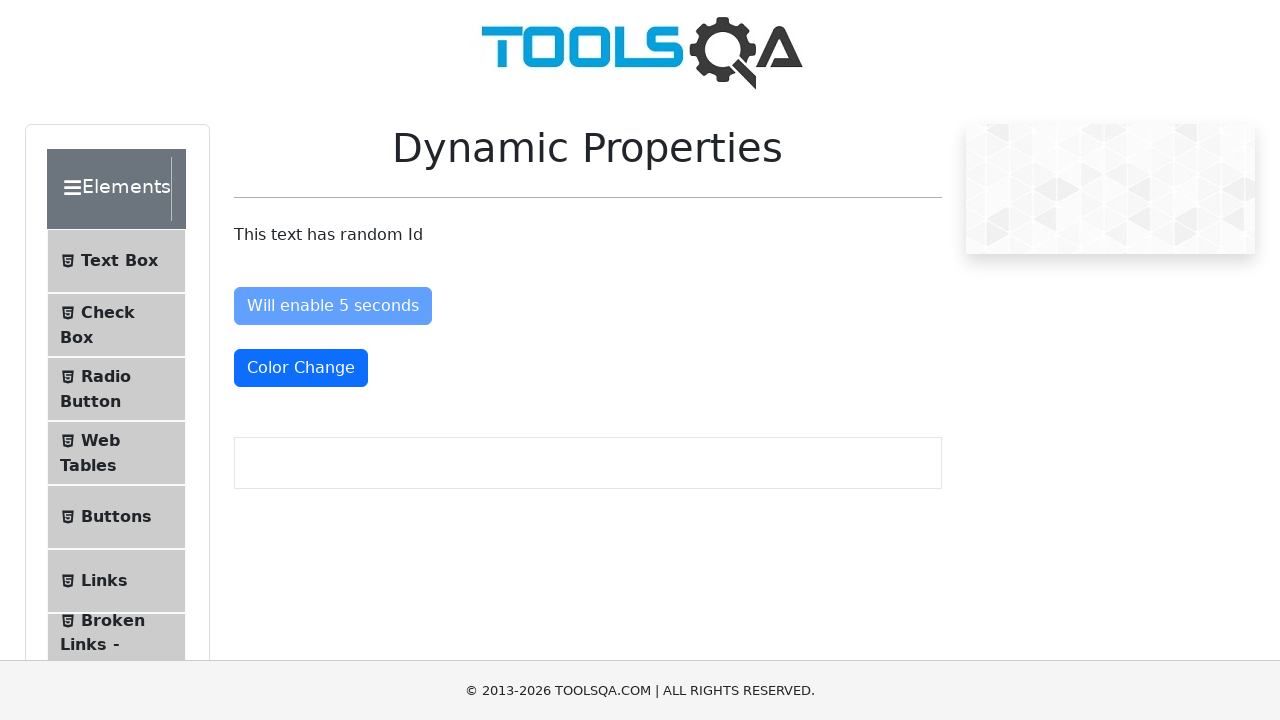

Navigated to dynamic properties page
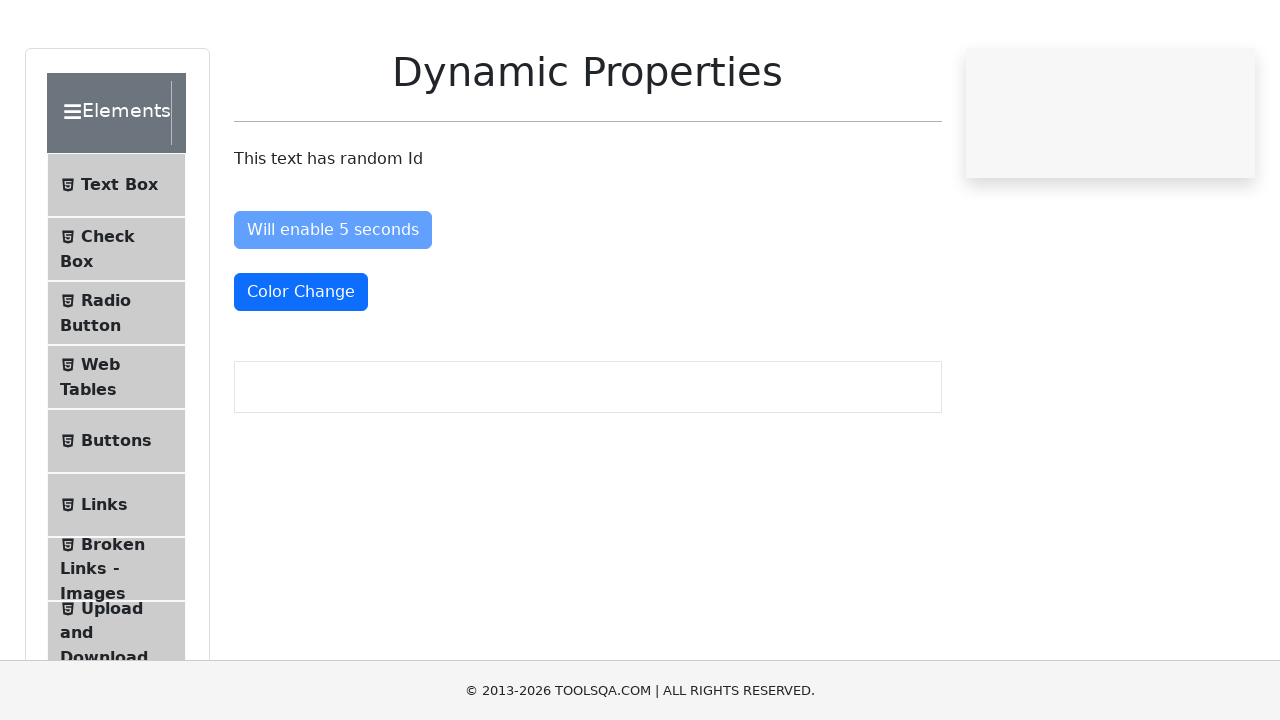

Located the button that appears after delay
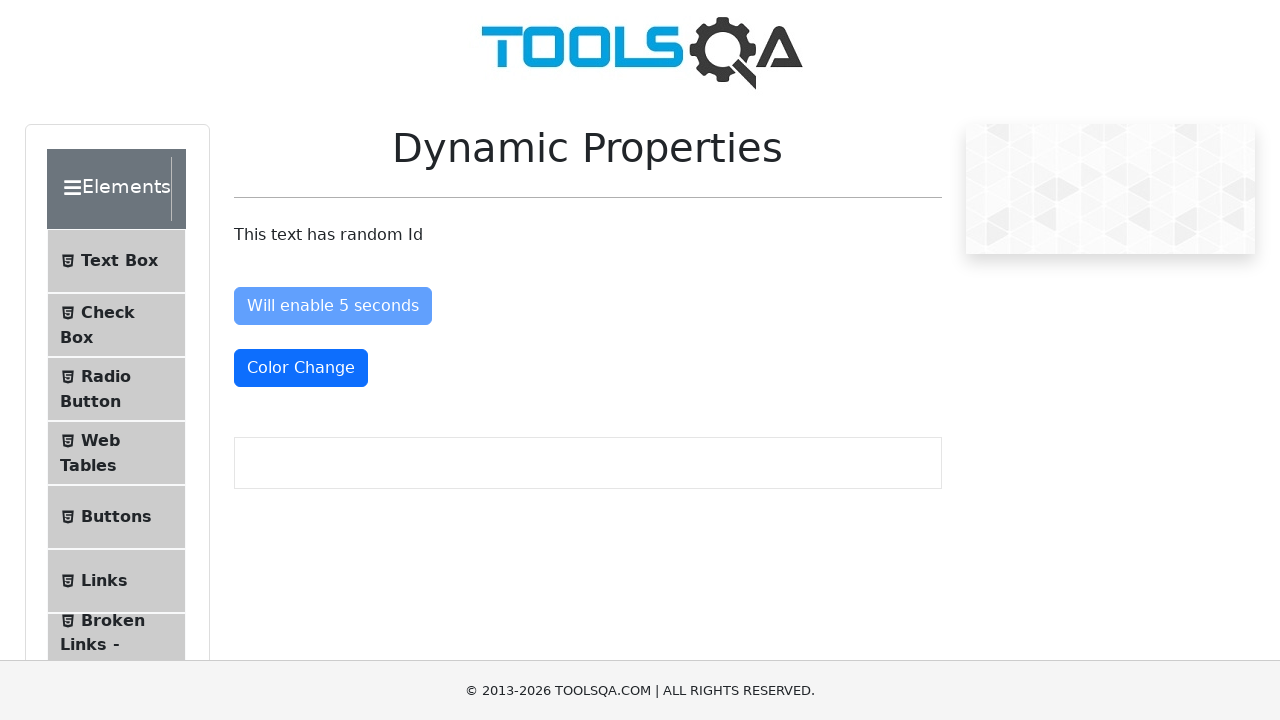

Waited for button to become visible
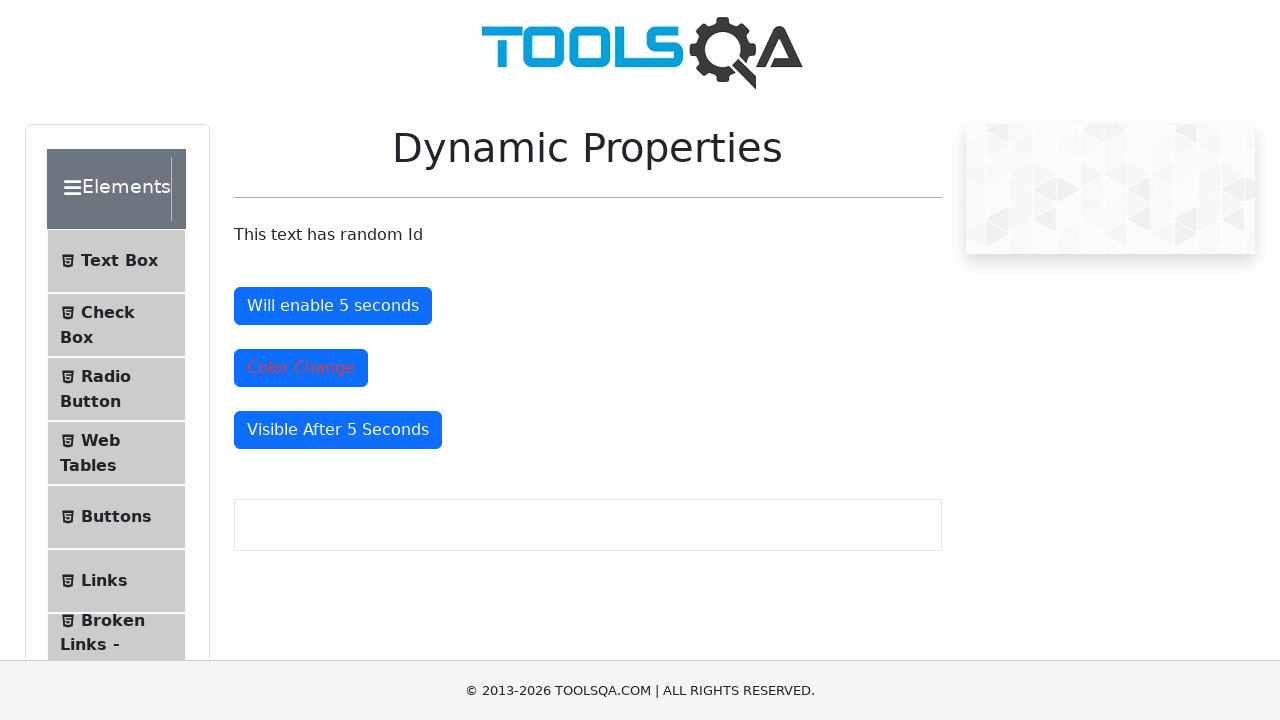

Clicked the dynamically visible button at (338, 430) on #visibleAfter
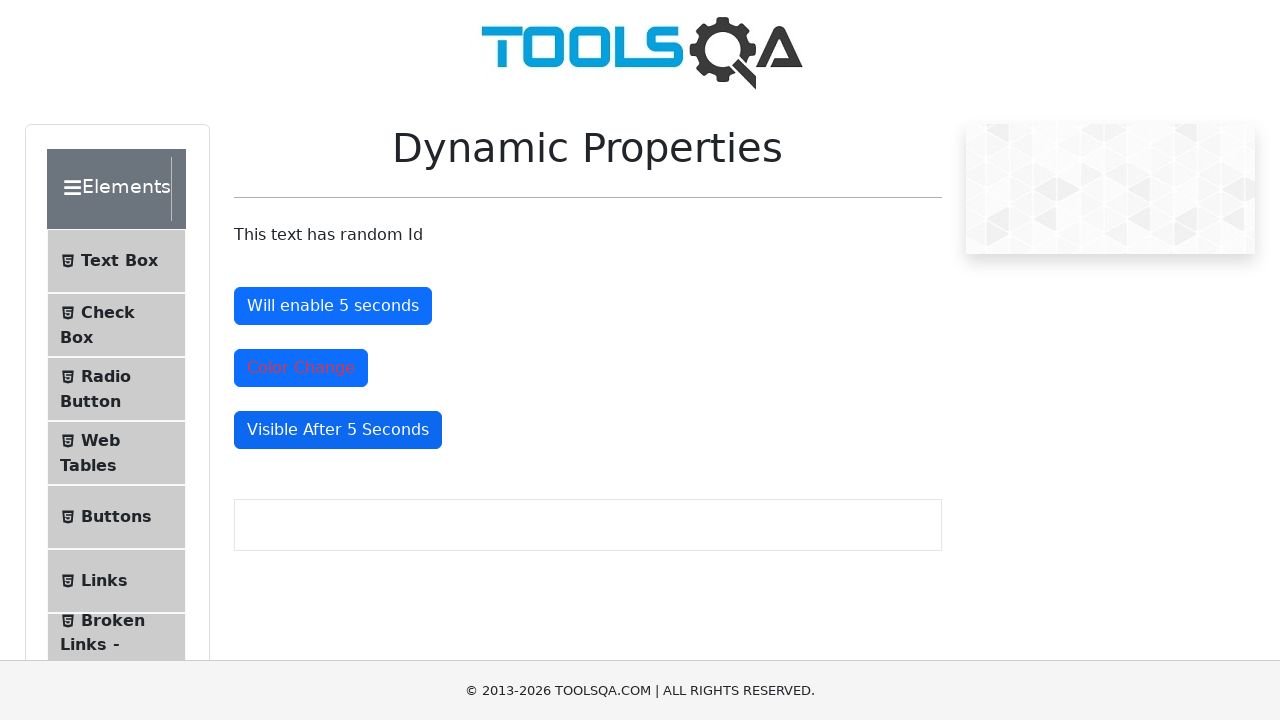

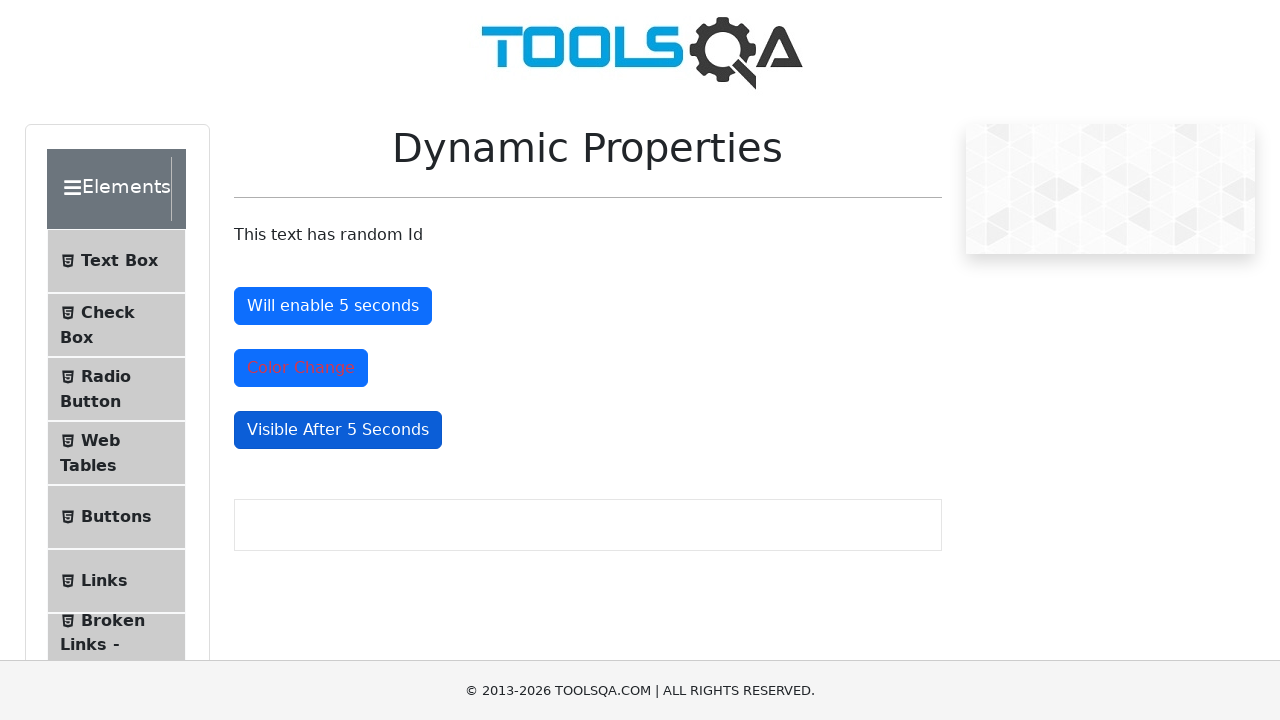